Tests toggling an item complete and then incomplete again

Starting URL: https://todomvc.com/examples/react/dist/

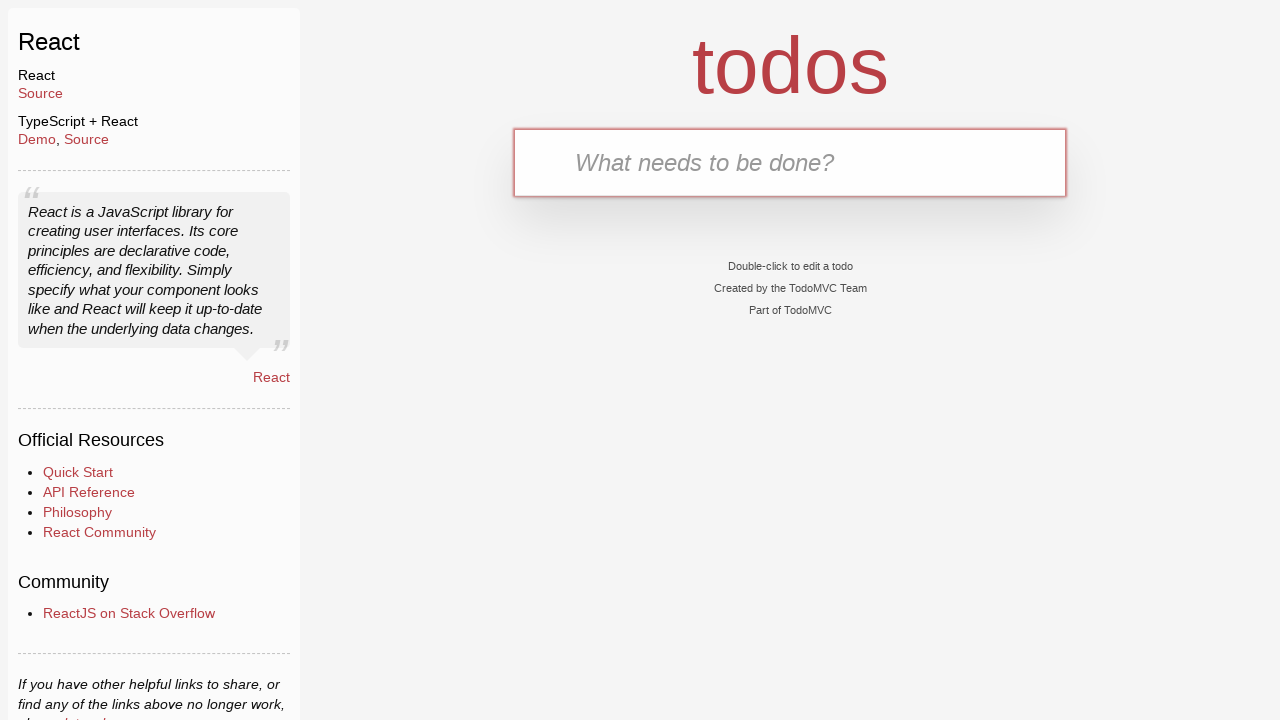

Filled new todo input field with 'First item' on .new-todo
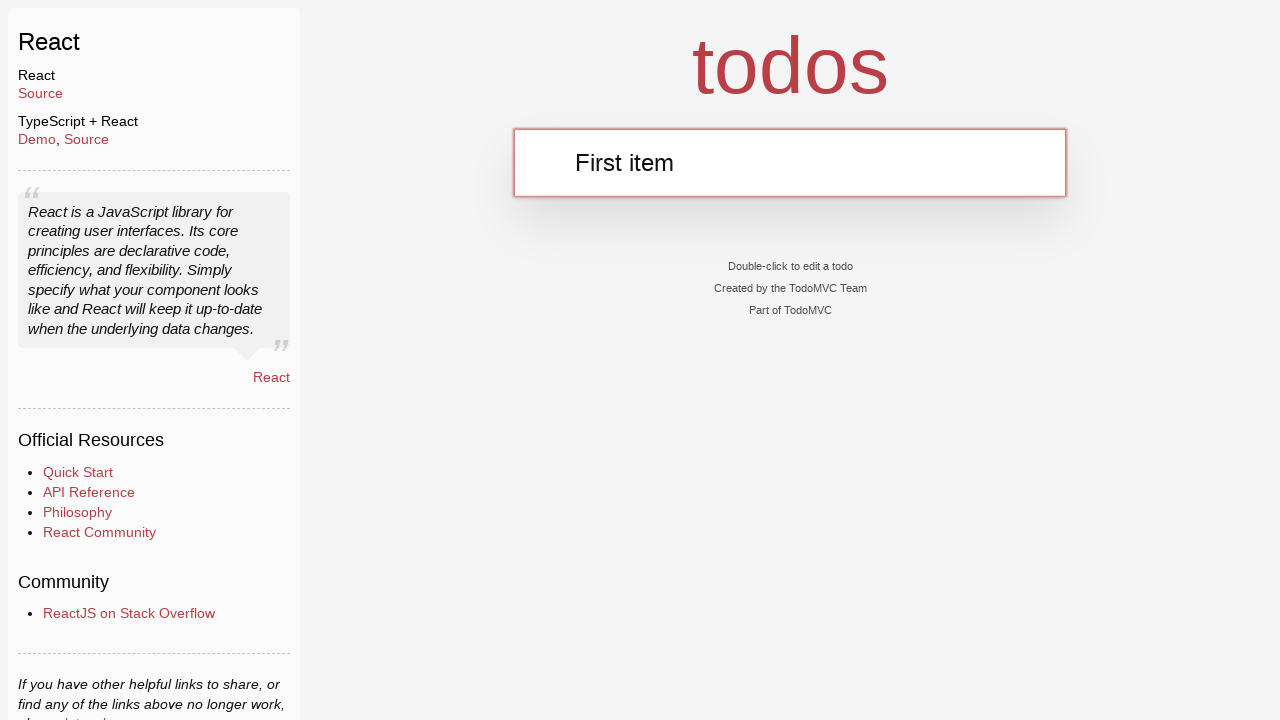

Pressed Enter to create the todo item on .new-todo
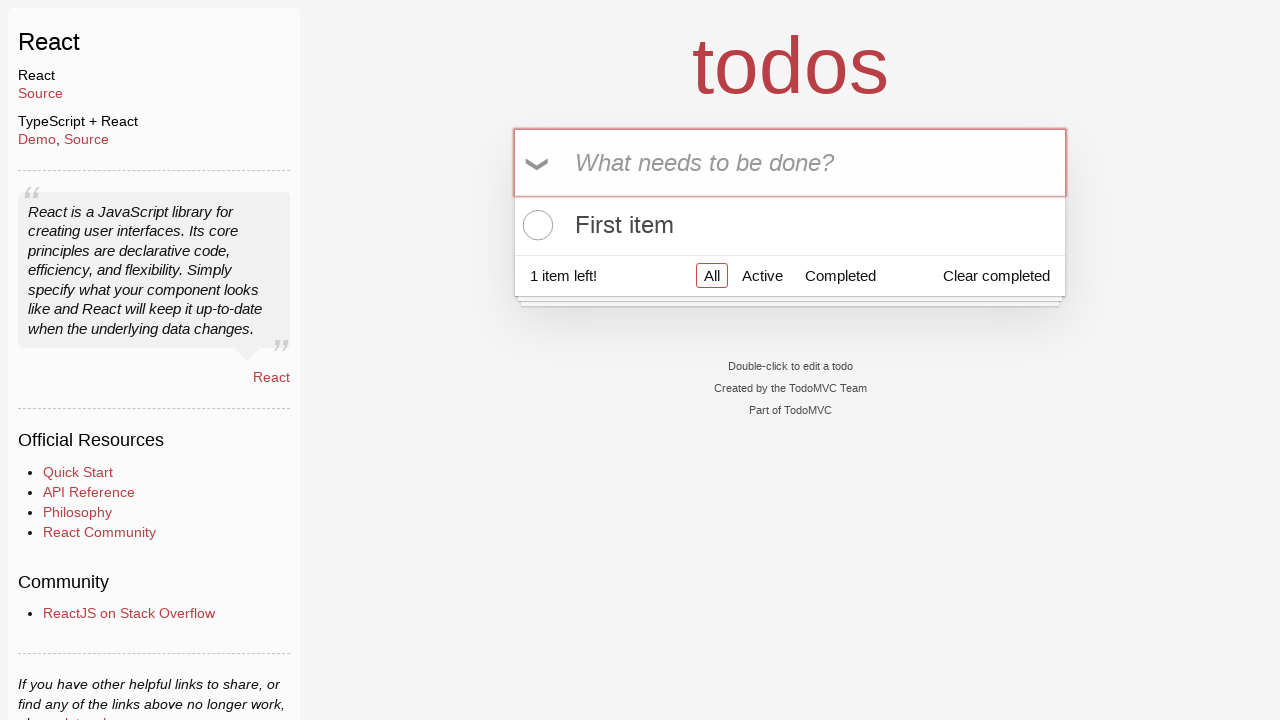

Verified that 1 item is left
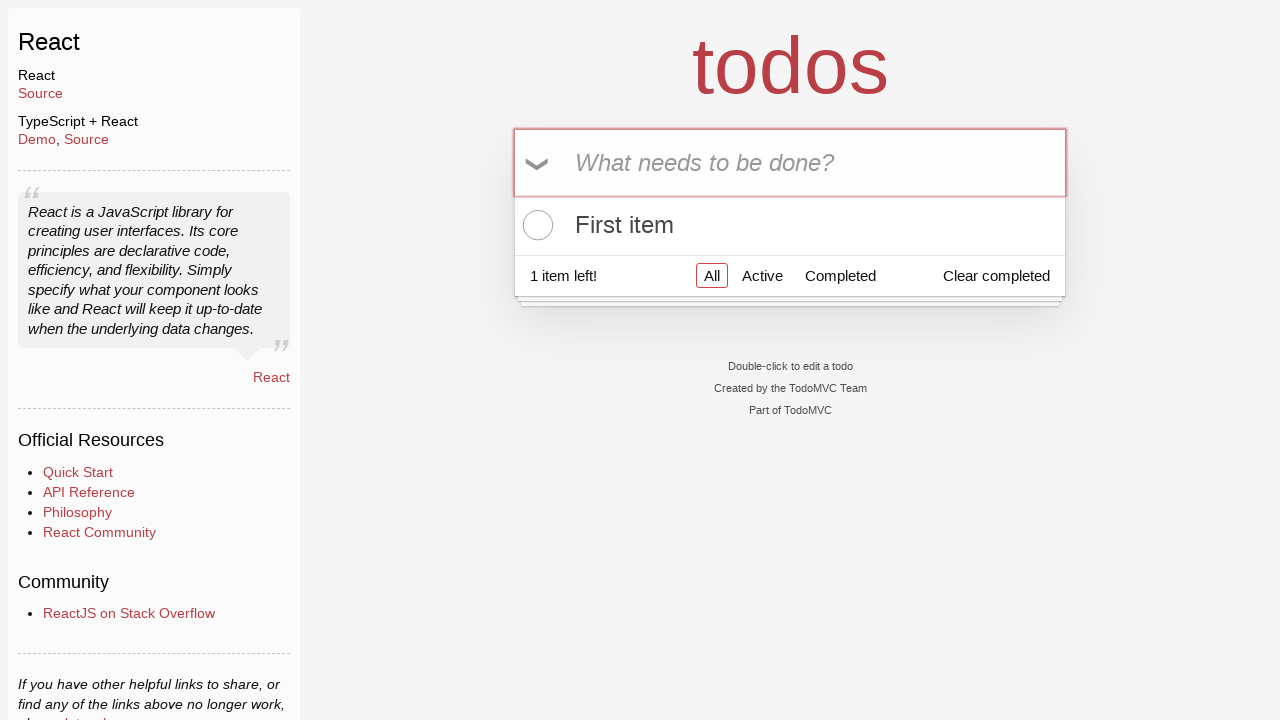

Clicked toggle checkbox to mark item as complete at (535, 225) on .todo-list li:nth-child(1) .toggle
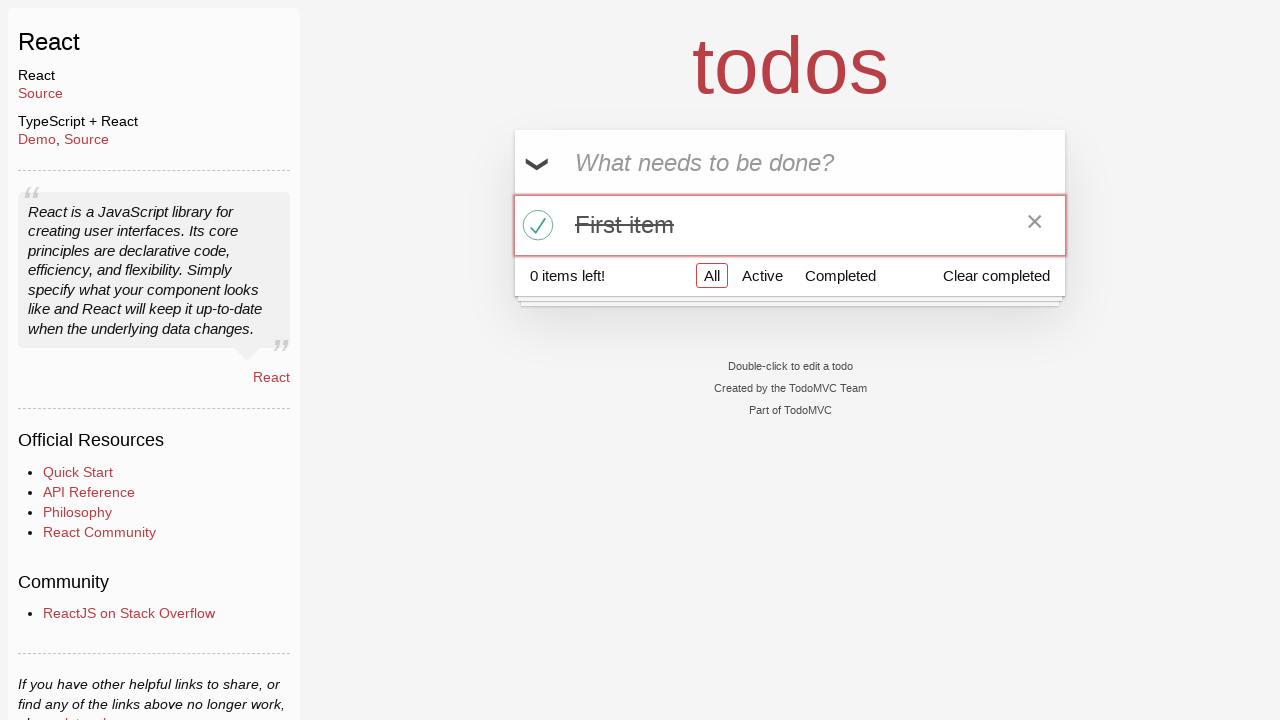

Verified that 0 items are left after marking as complete
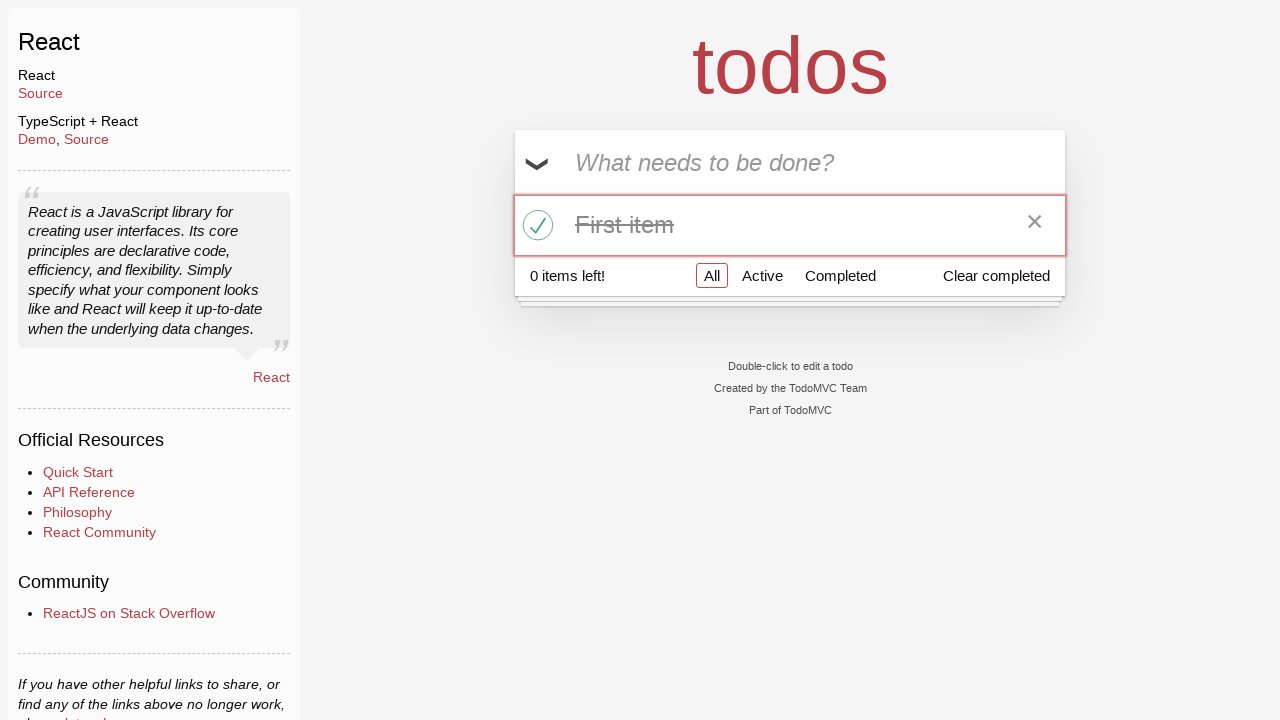

Clicked toggle checkbox to mark item as incomplete at (535, 225) on .todo-list li:nth-child(1) .toggle
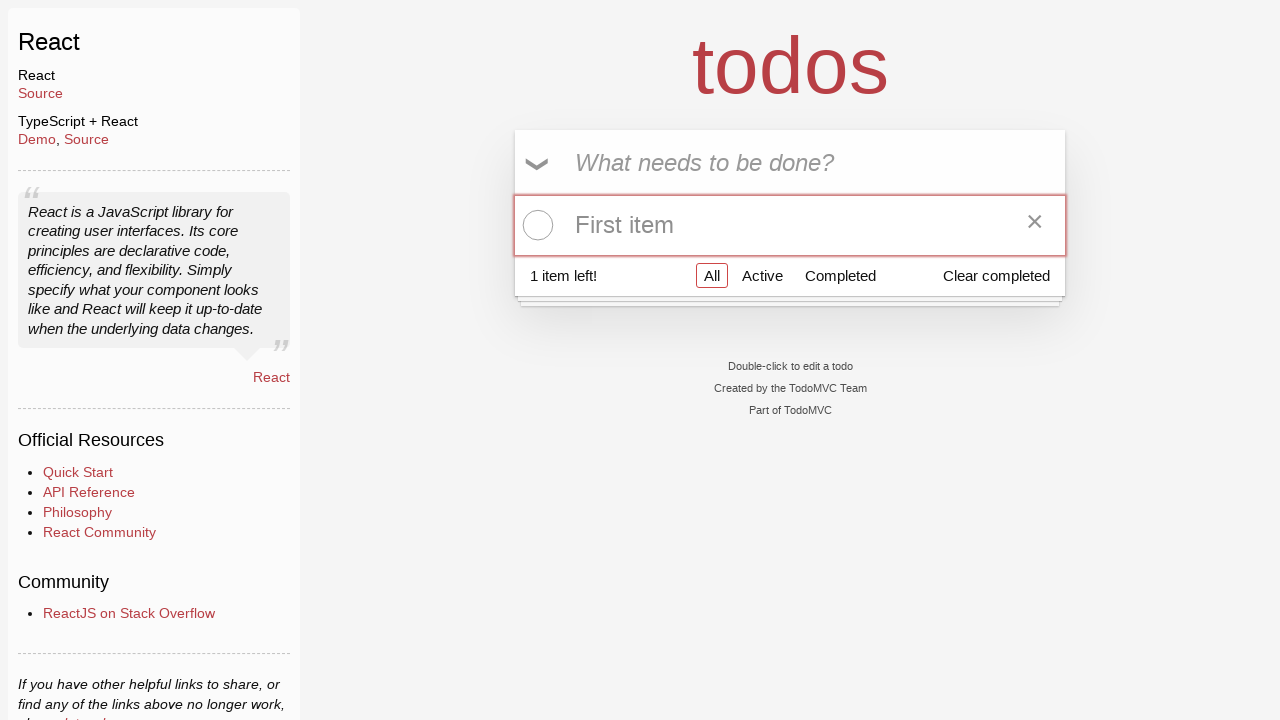

Verified that 1 item is left after marking as incomplete
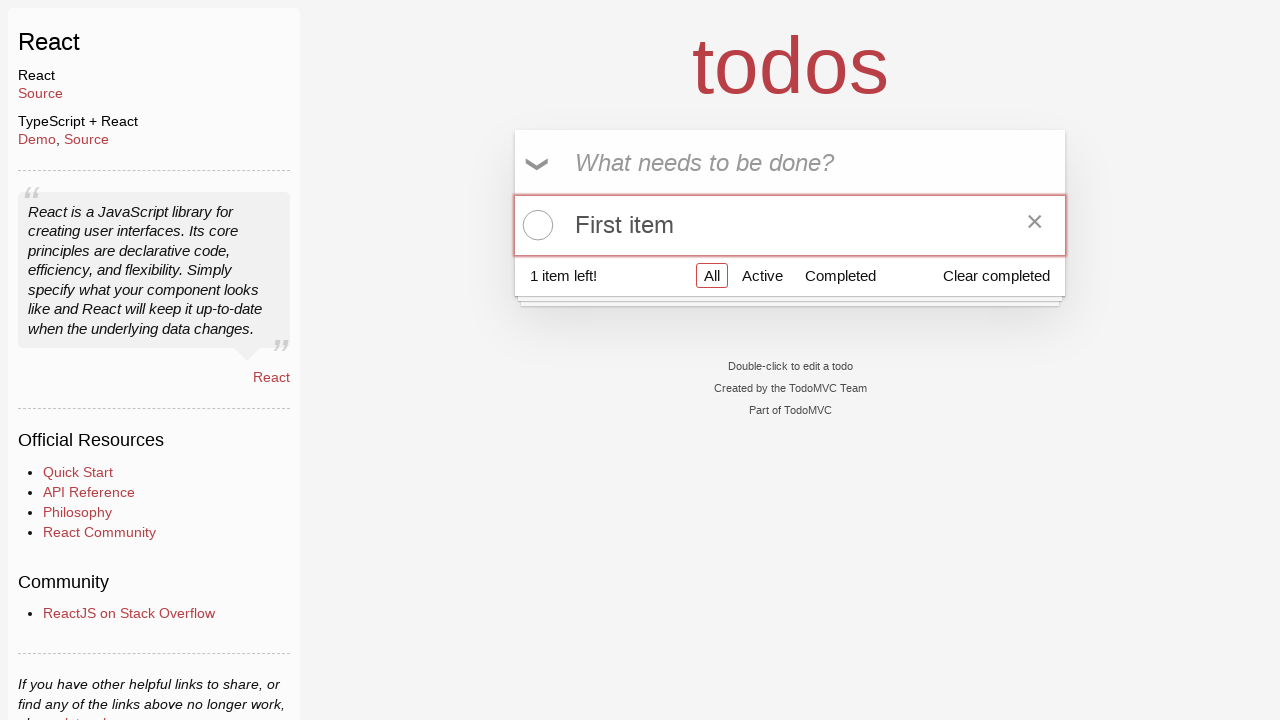

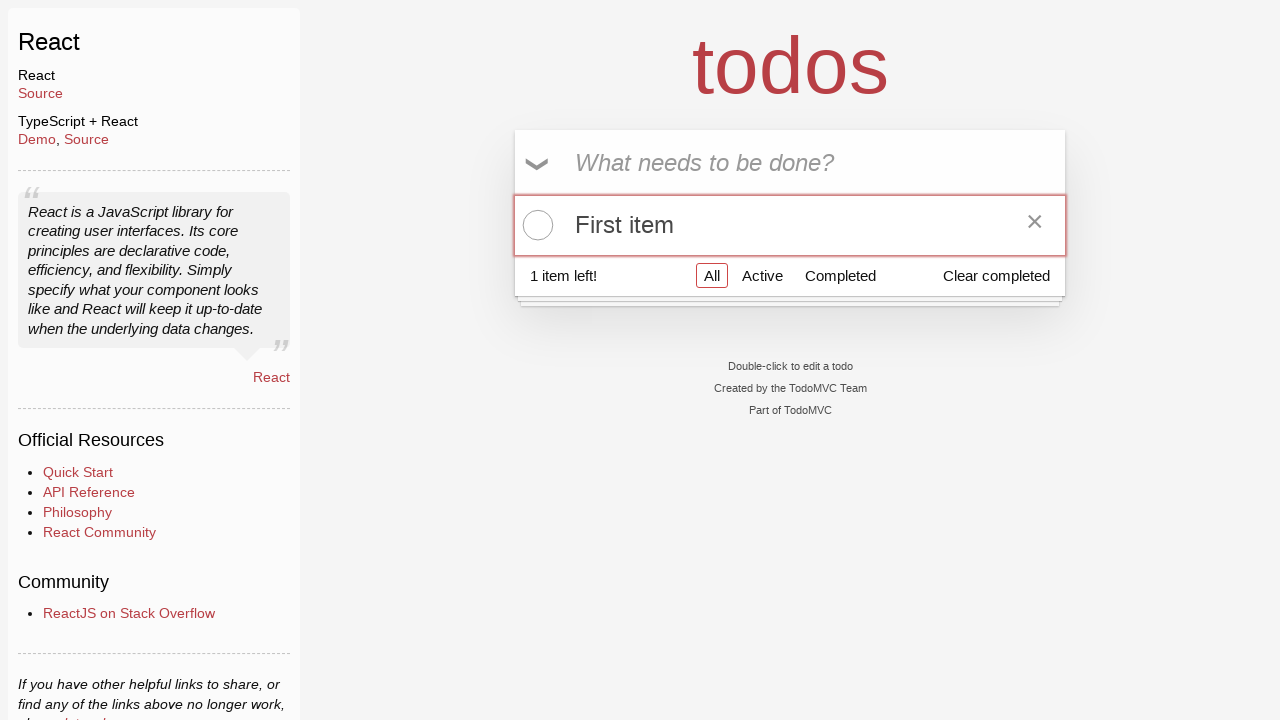